Demonstrates page scrolling functionality by scrolling down the page twice using JavaScript execution

Starting URL: http://practice.automationtesting.in/

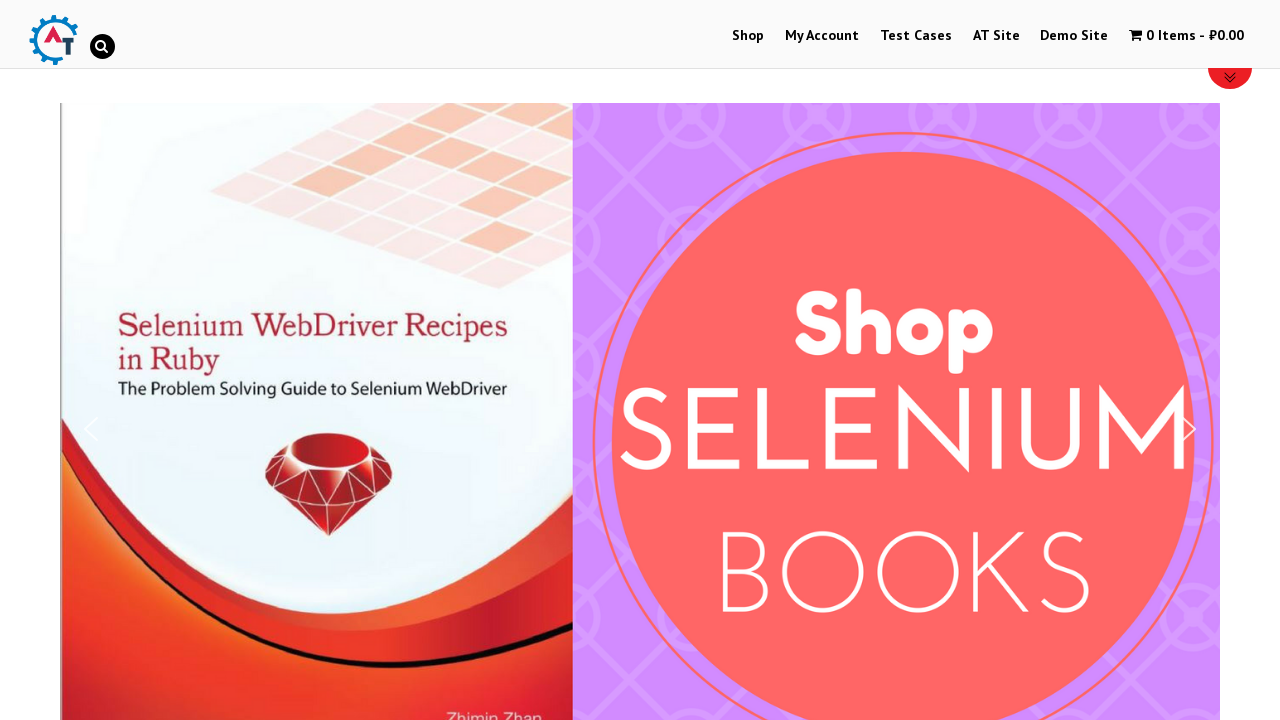

Scrolled down the page by 1000 pixels using JavaScript
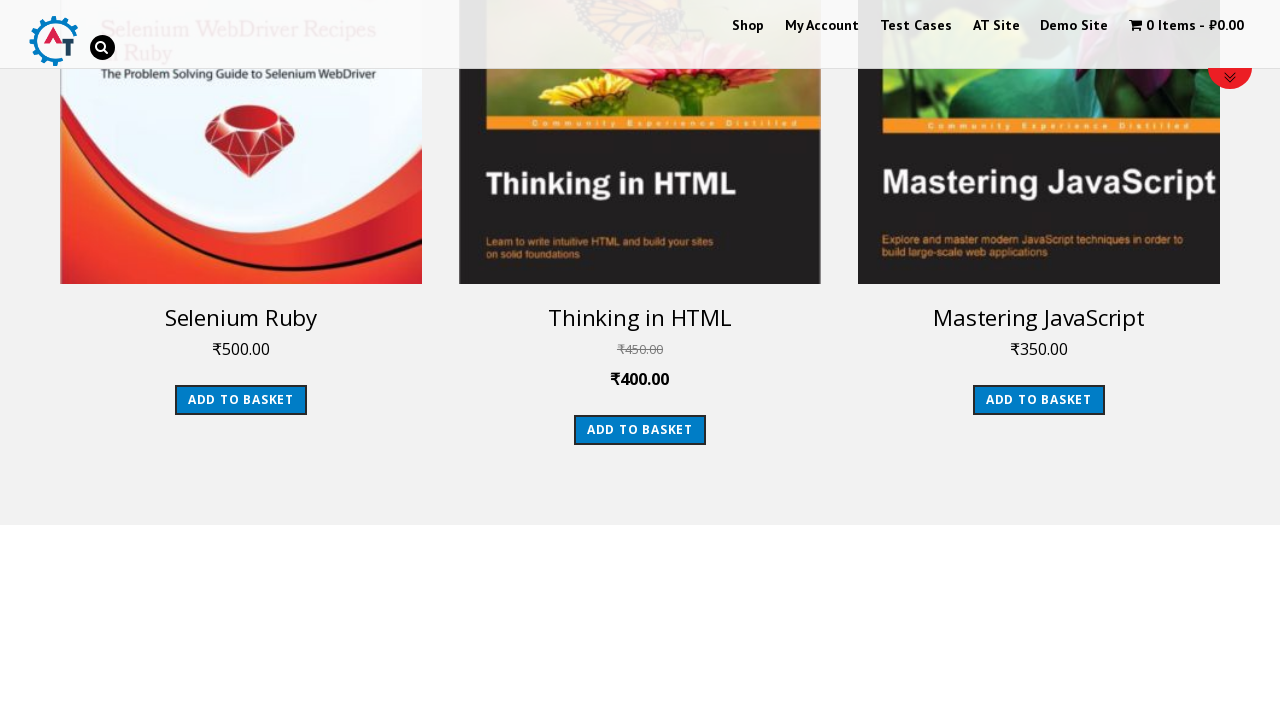

Waited for 30 seconds
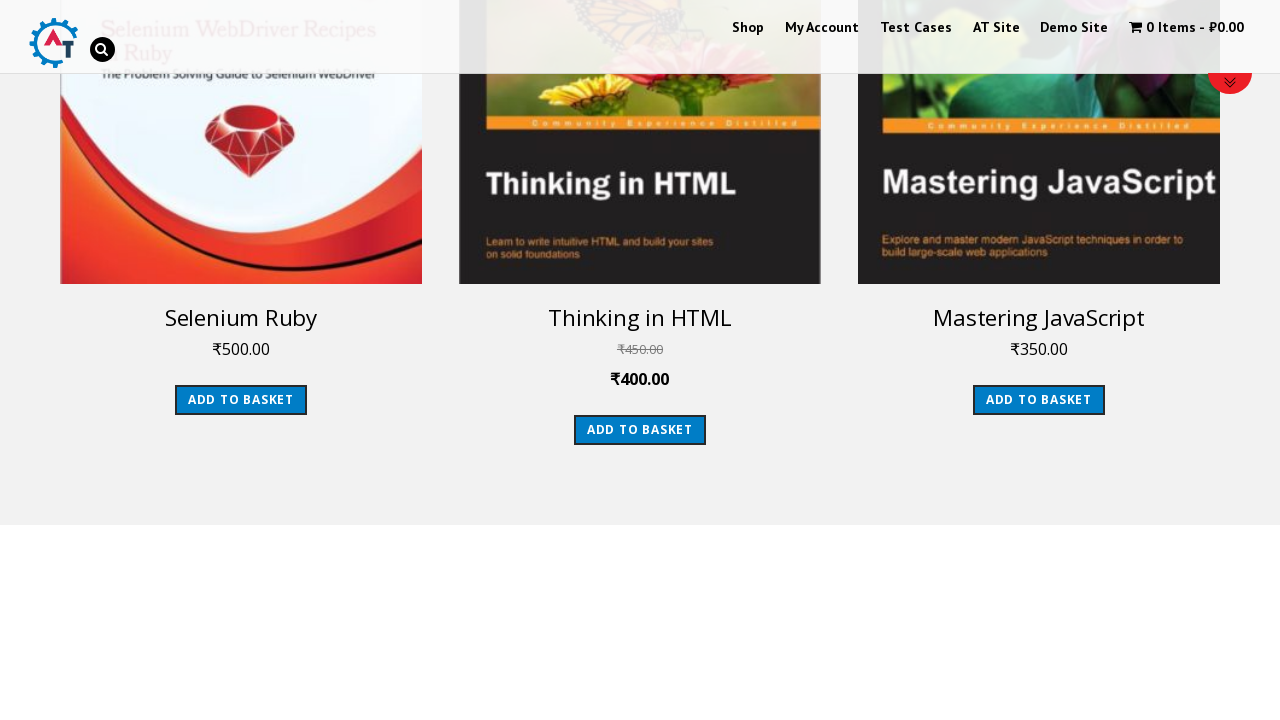

Scrolled down the page by another 1000 pixels using JavaScript
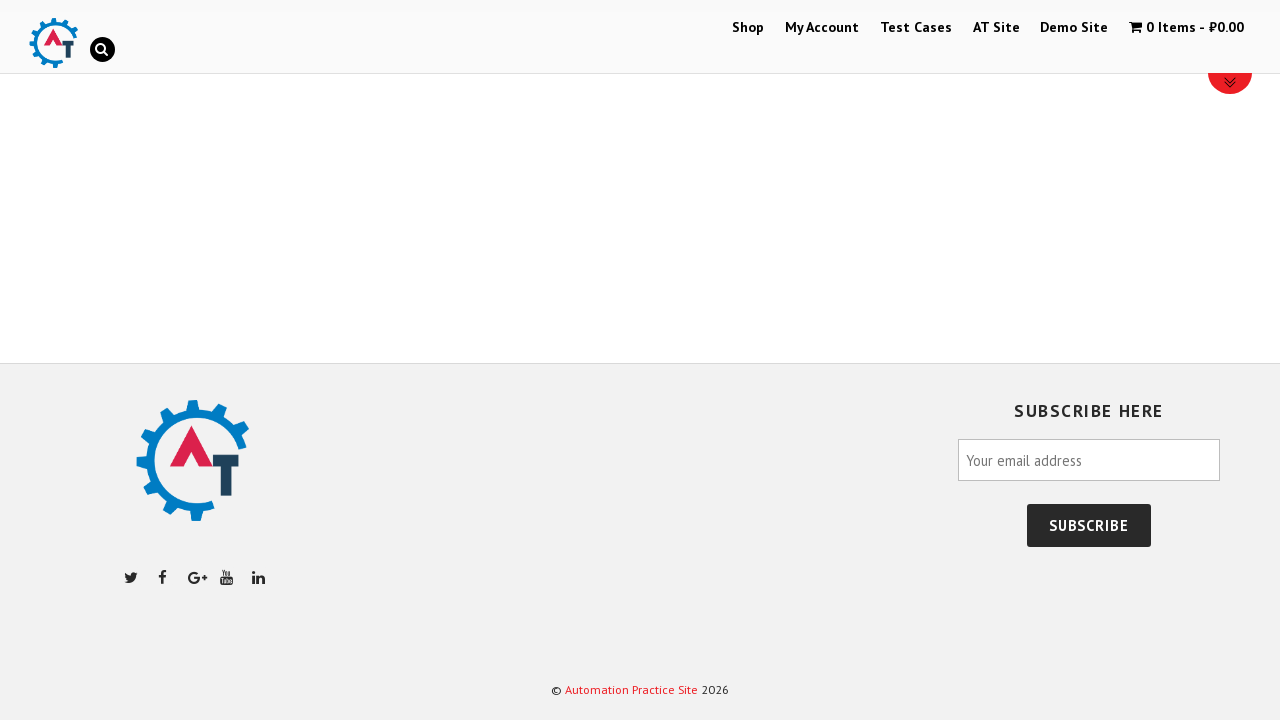

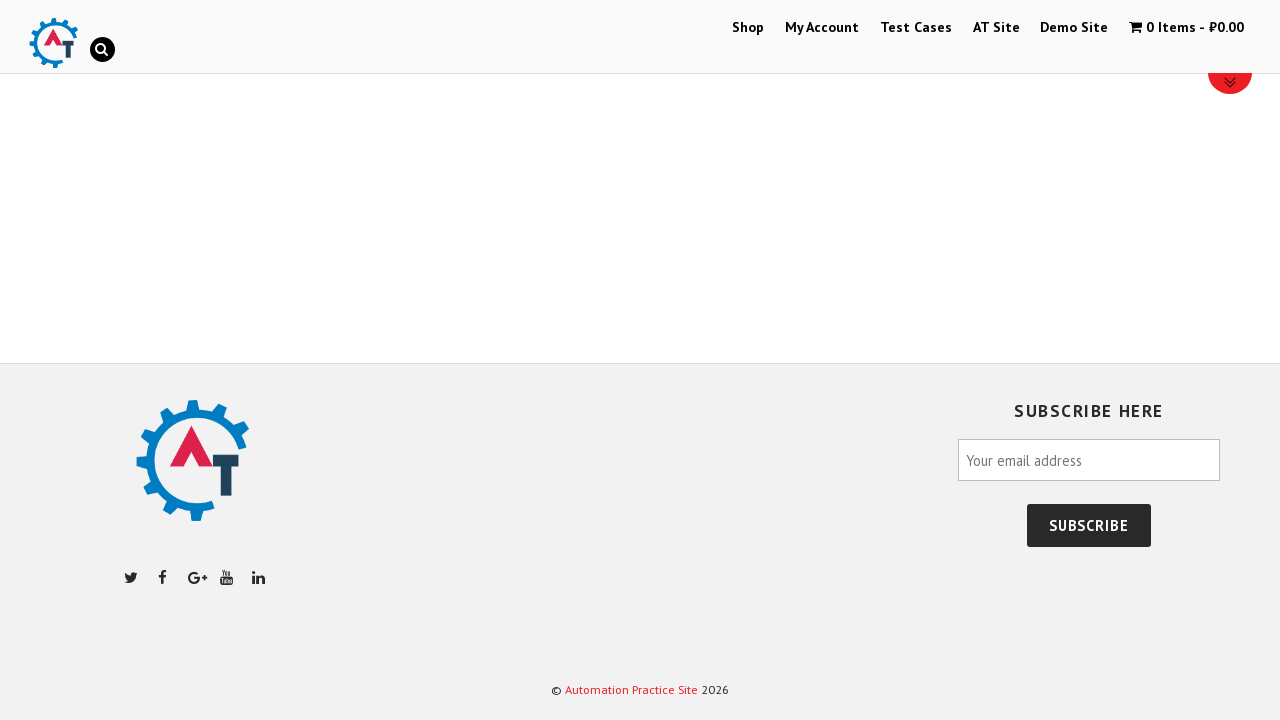